Tests checkbox functionality by clicking to select and deselect a checkbox, and verifying the selection state

Starting URL: http://qaclickacademy.com/practice.php

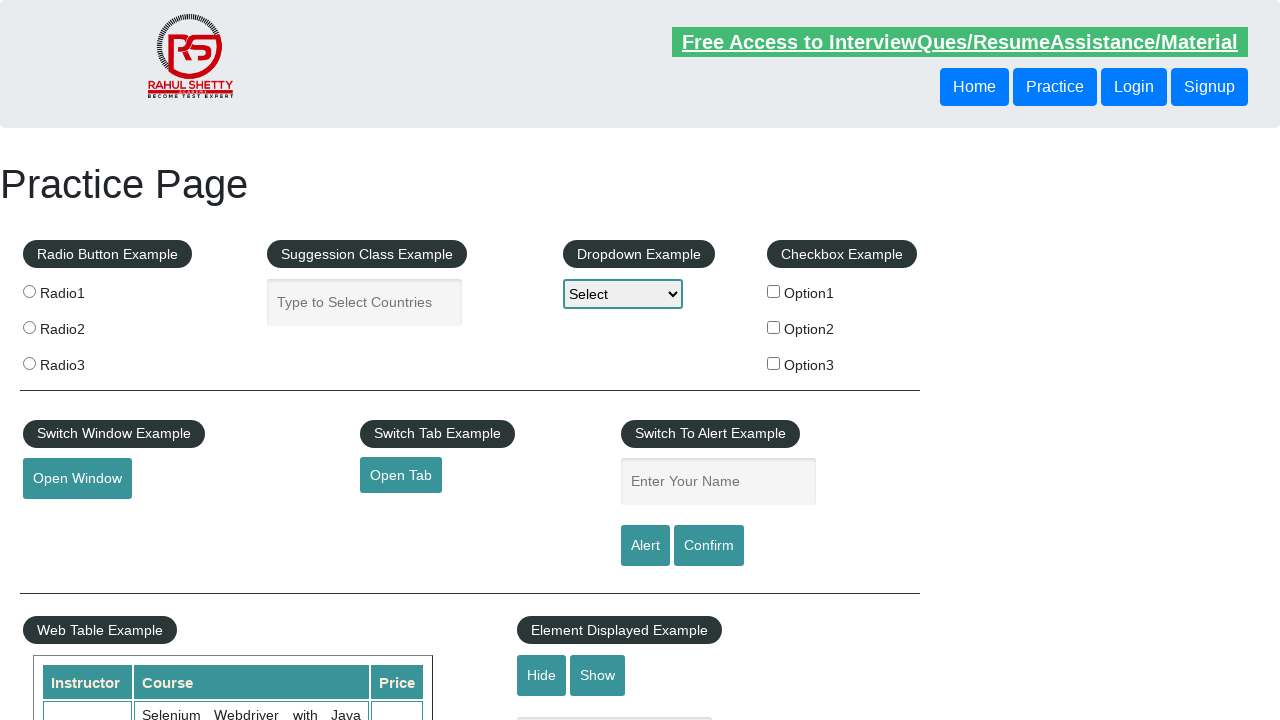

Navigated to QA Click Academy practice page
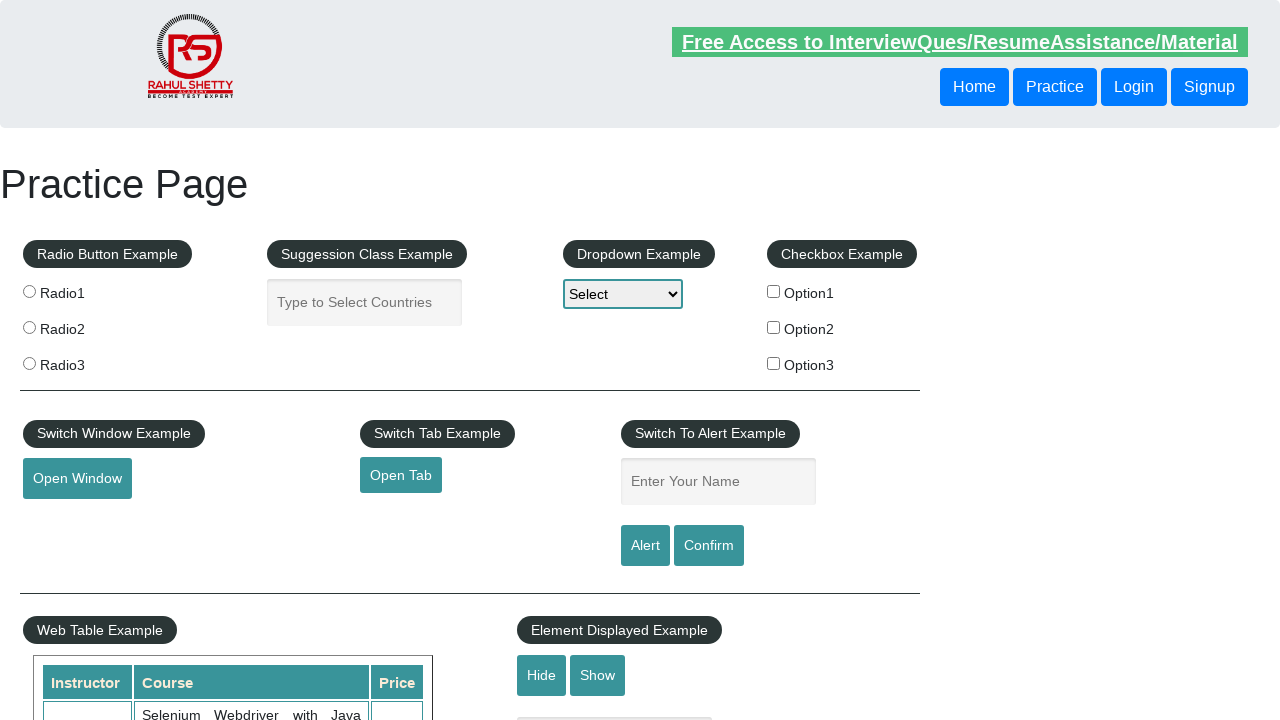

Clicked first checkbox to select it at (774, 291) on input#checkBoxOption1
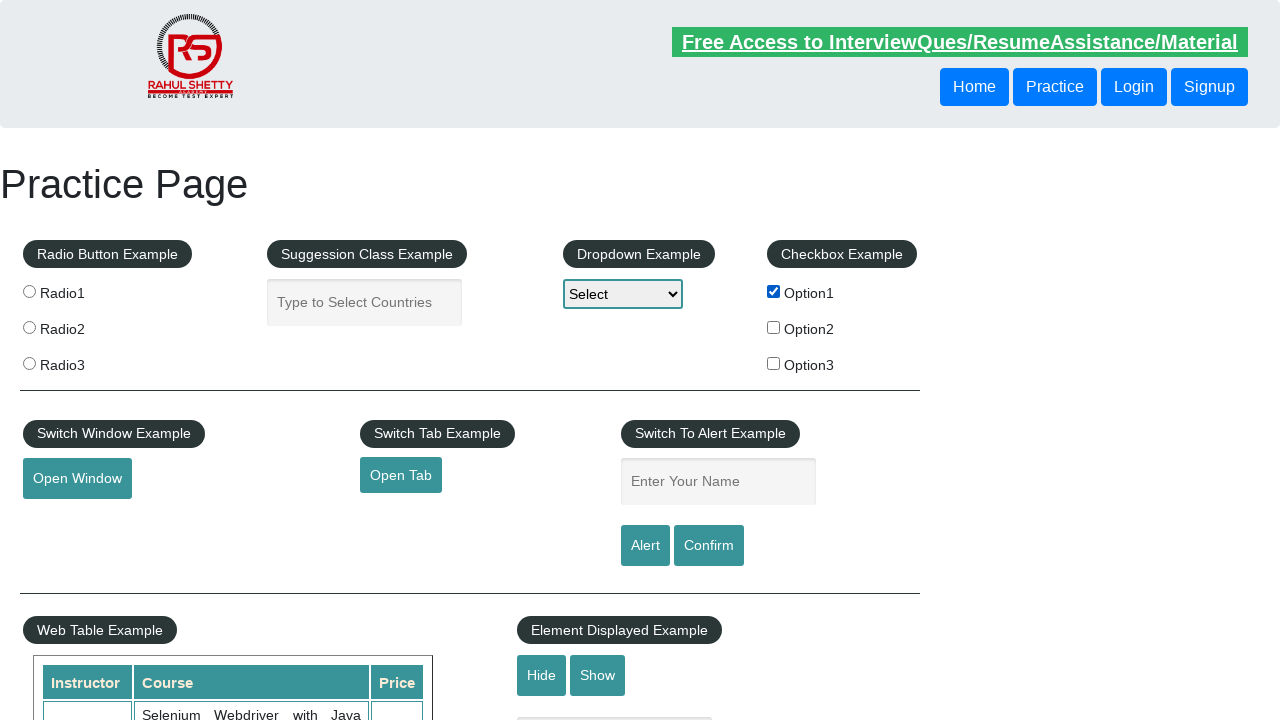

Verified first checkbox is selected
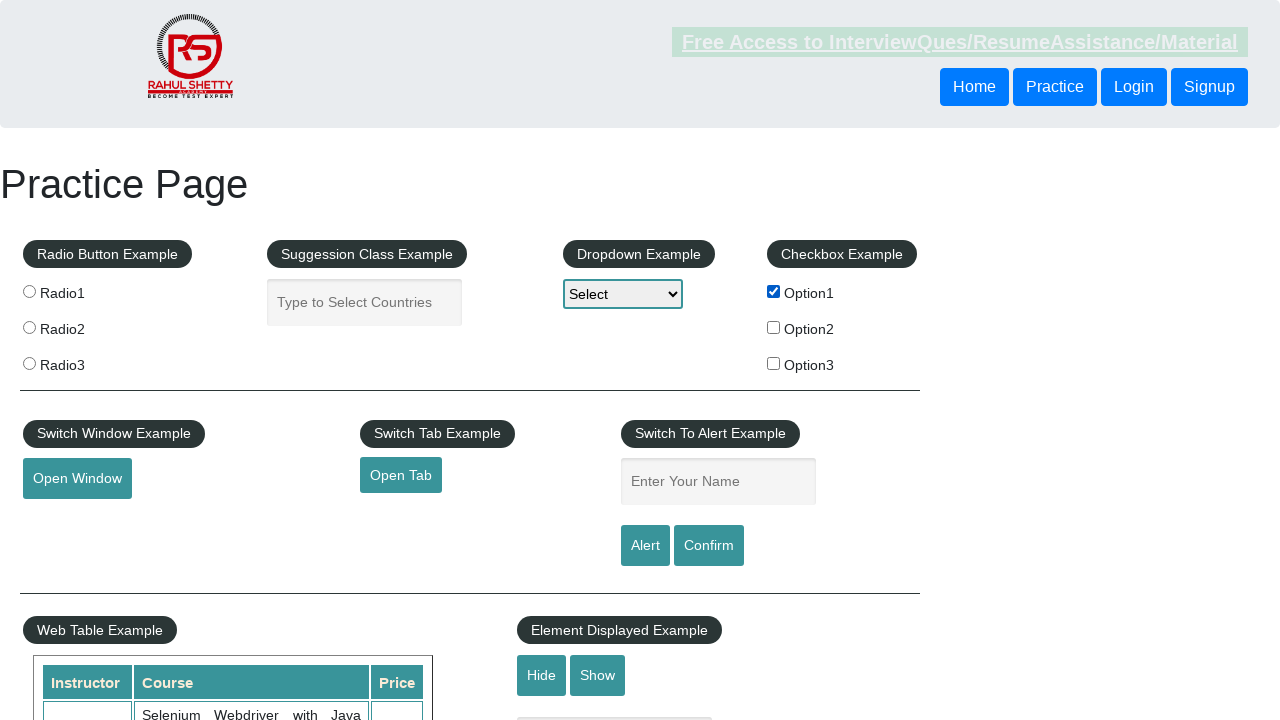

Clicked first checkbox again to deselect it at (774, 291) on input#checkBoxOption1
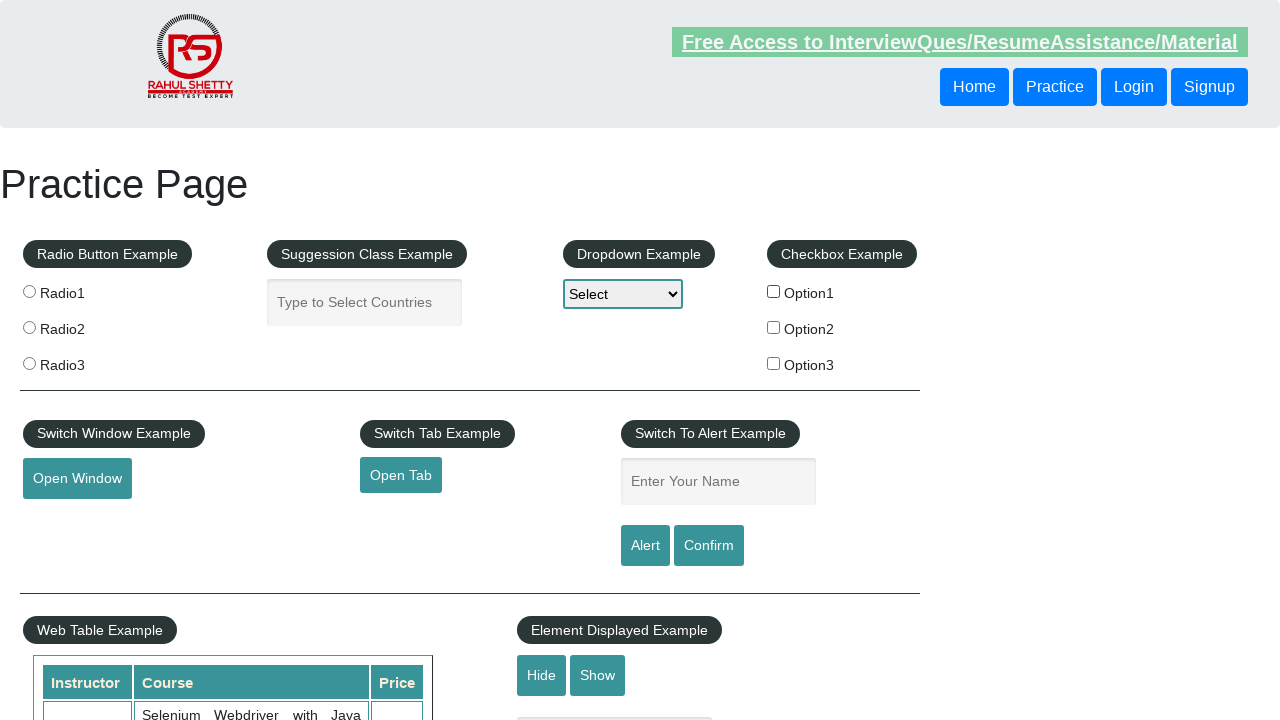

Verified first checkbox is deselected
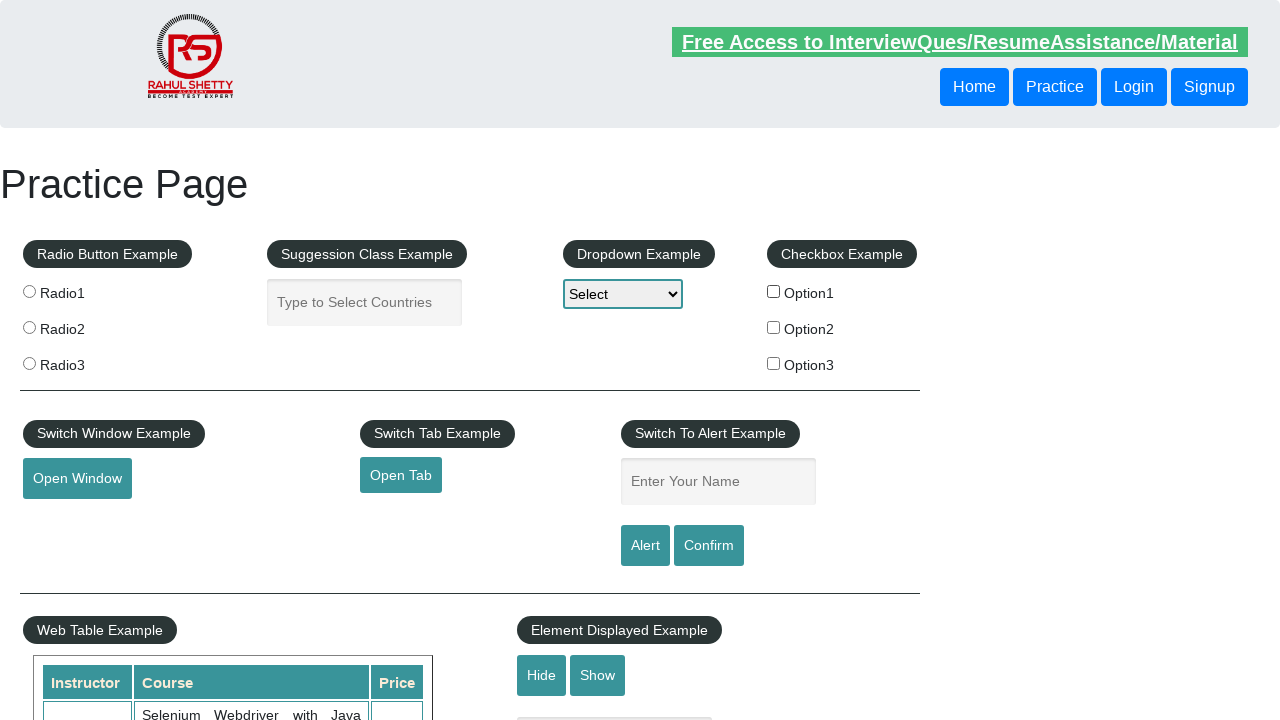

Counted total checkboxes on the page: 3
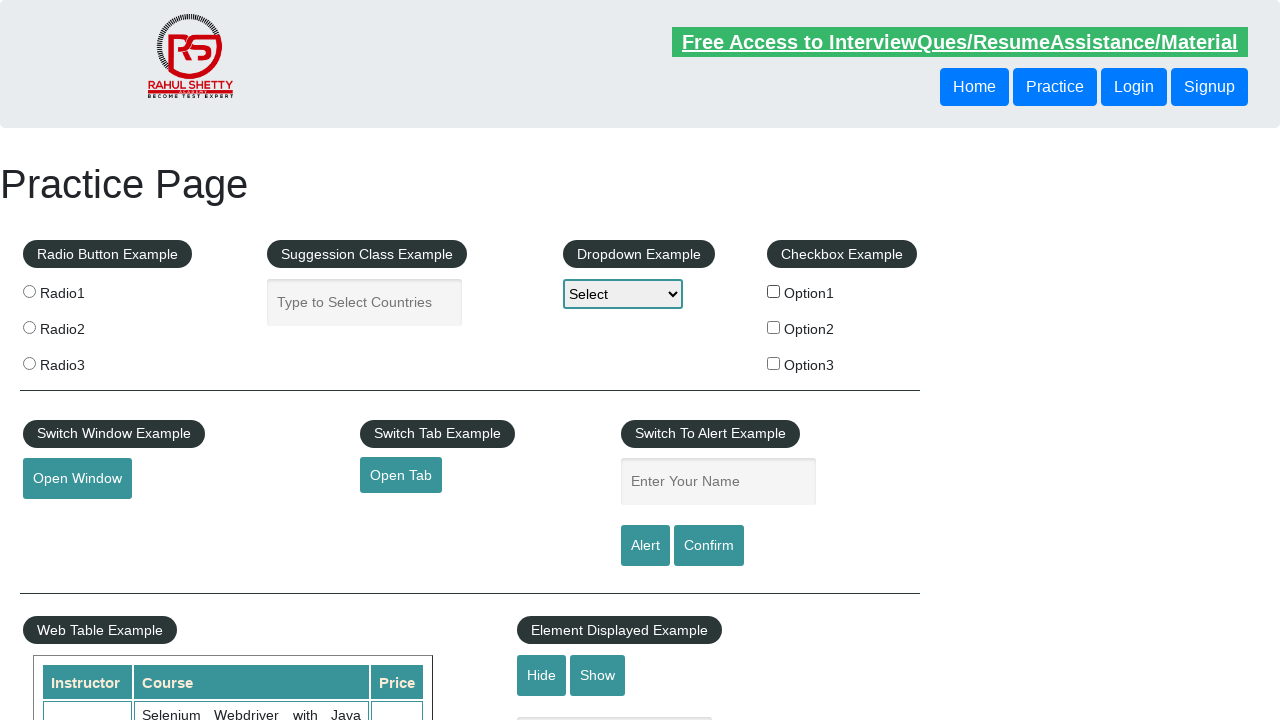

Printed checkbox count: 3
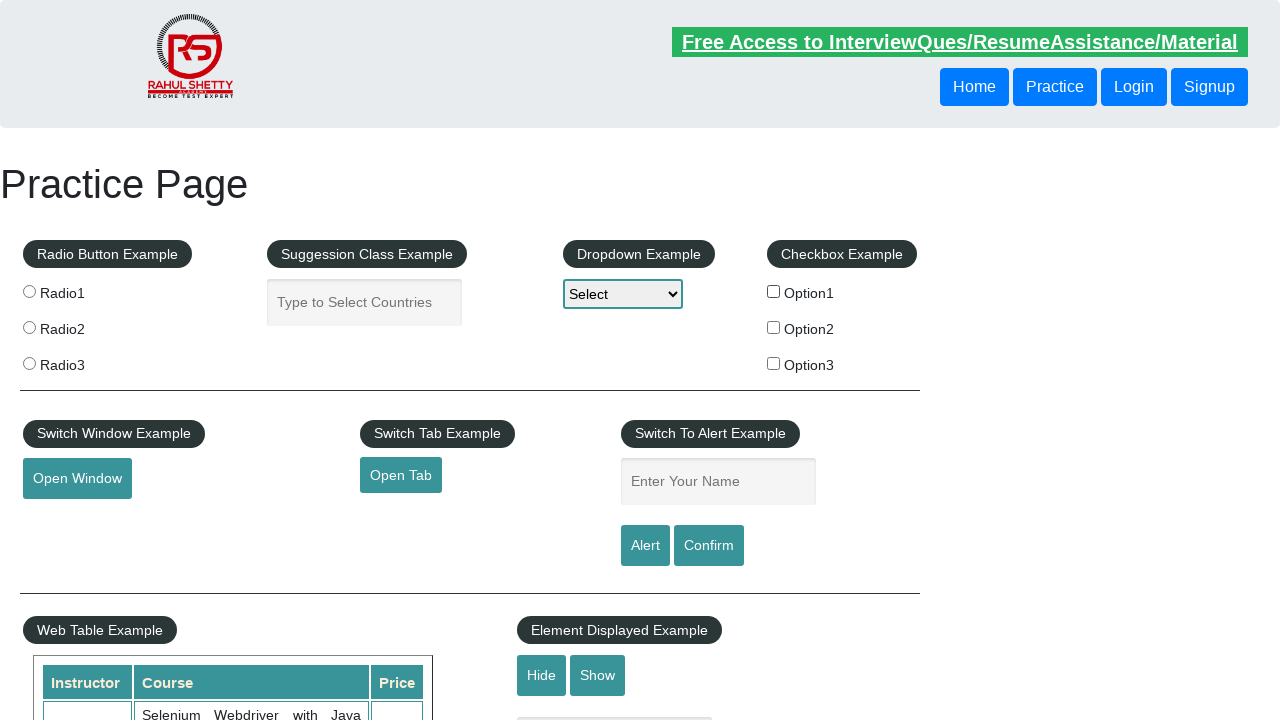

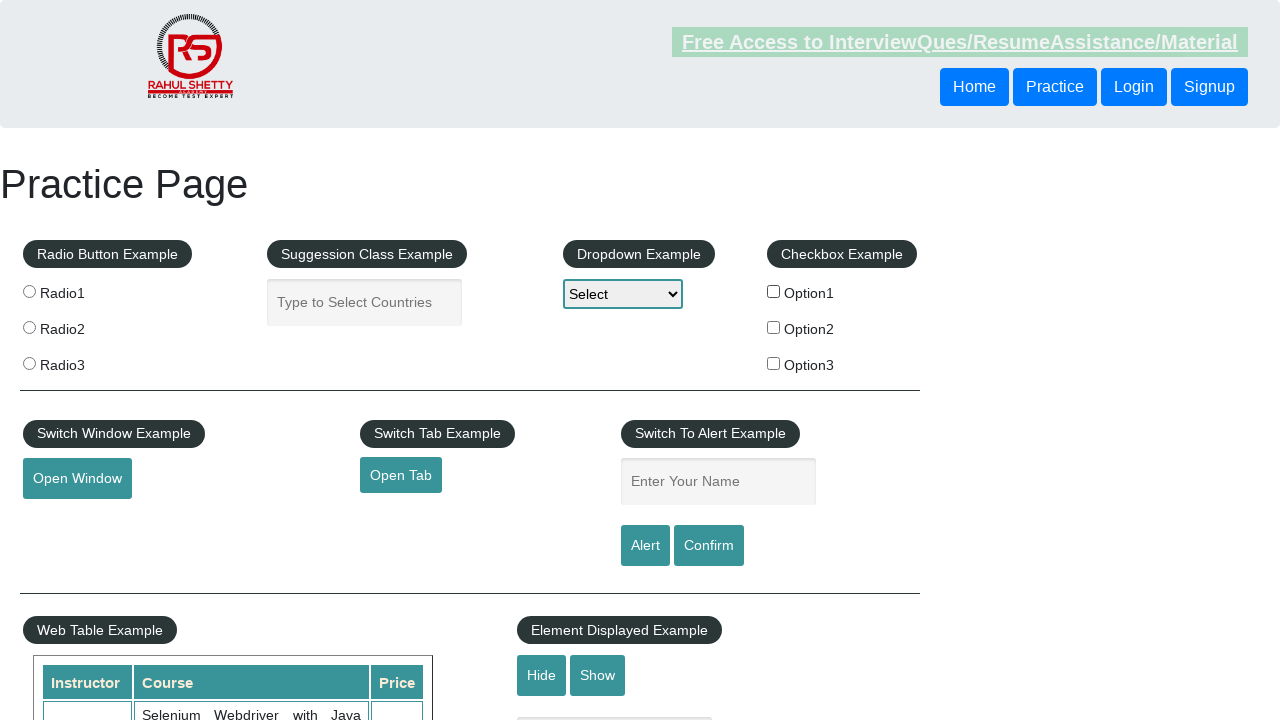